Tests hover functionality by hovering over an avatar image and verifying that additional user information caption appears.

Starting URL: http://the-internet.herokuapp.com/hovers

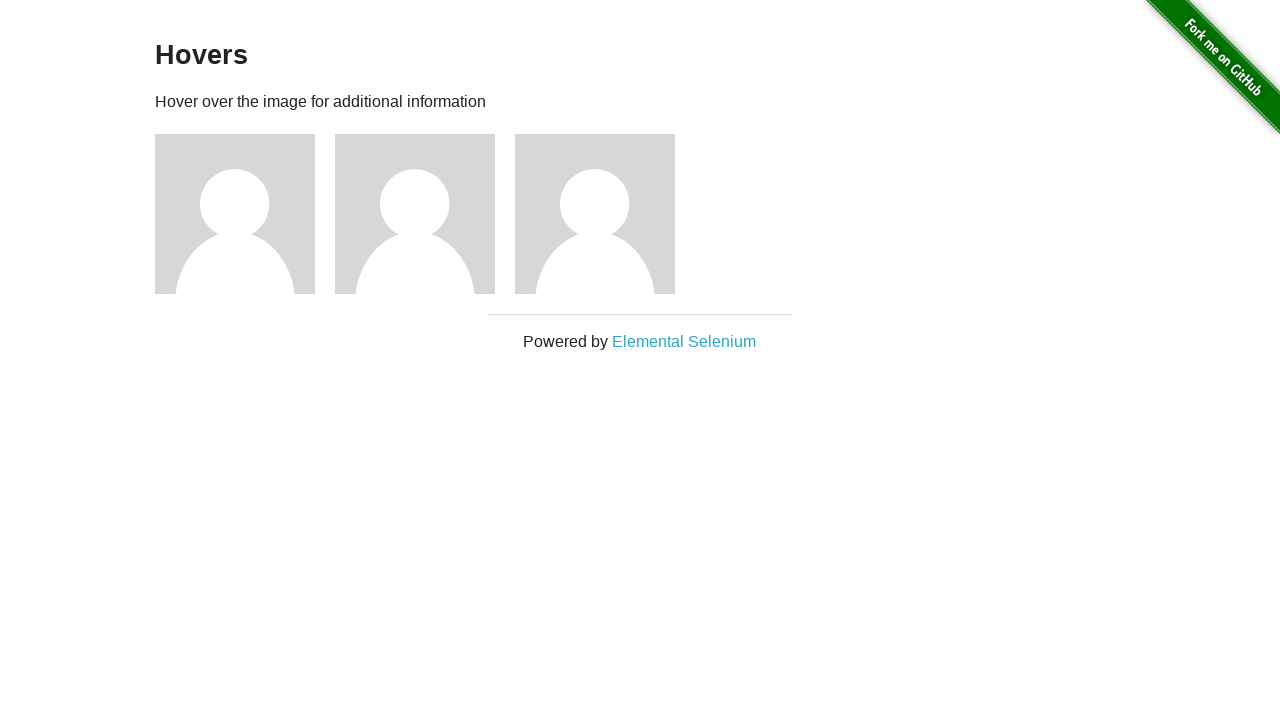

Navigated to hovers test page
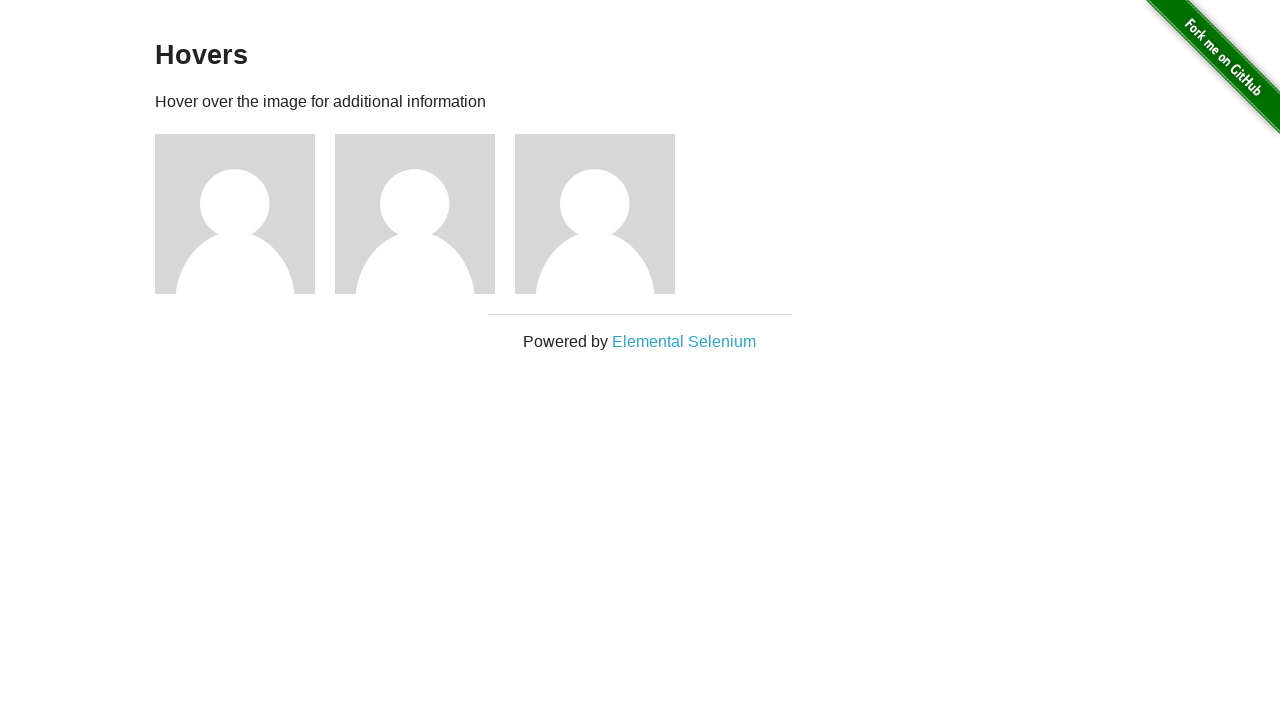

Located first avatar figure element
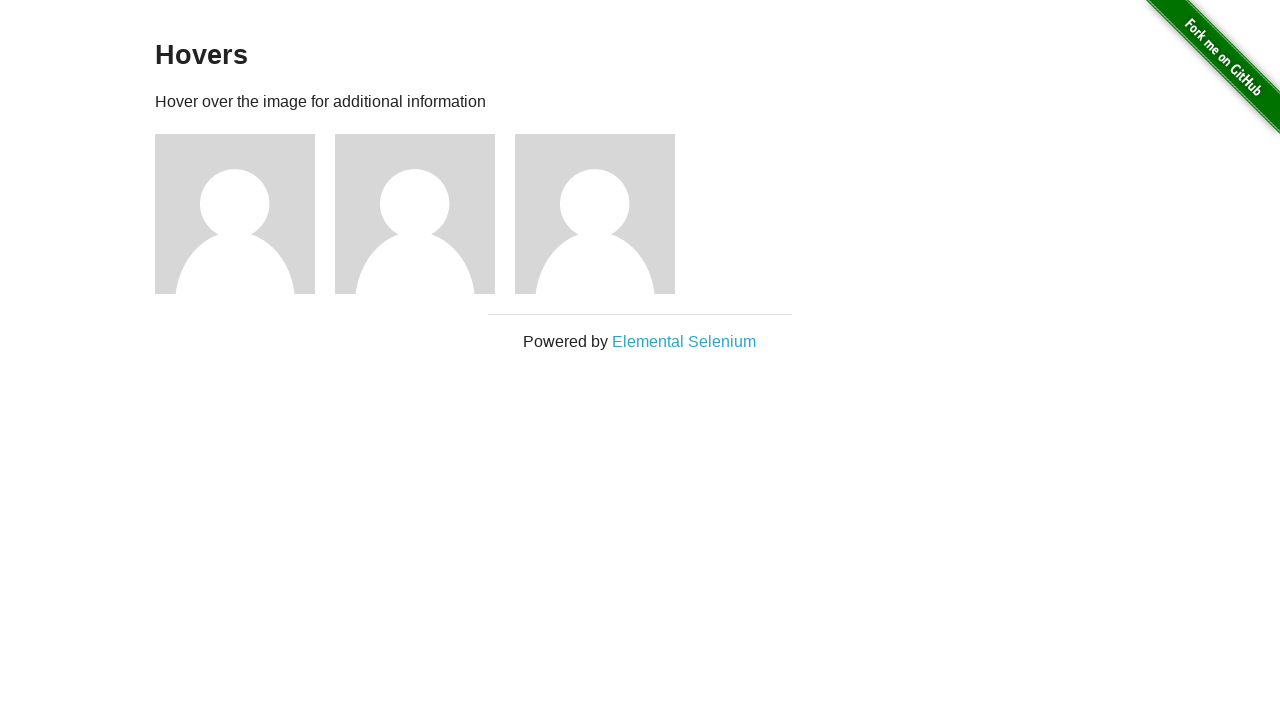

Hovered over avatar image at (245, 214) on .figure >> nth=0
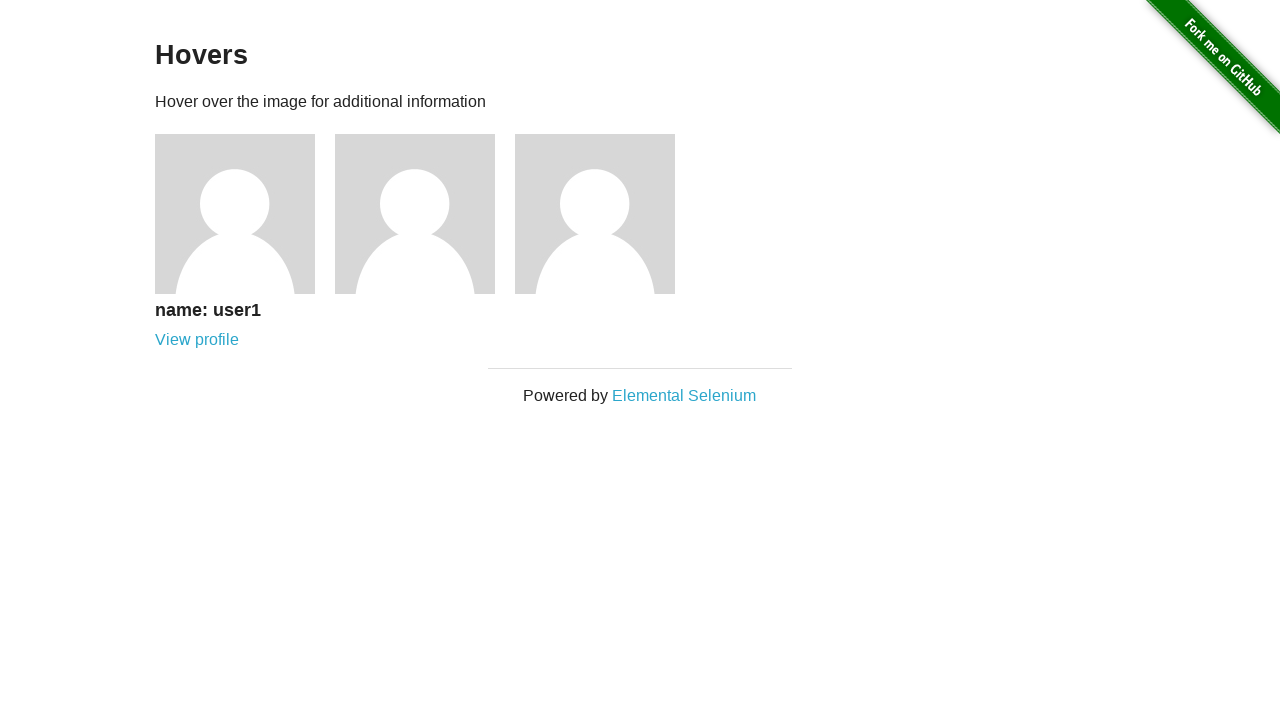

Located caption element
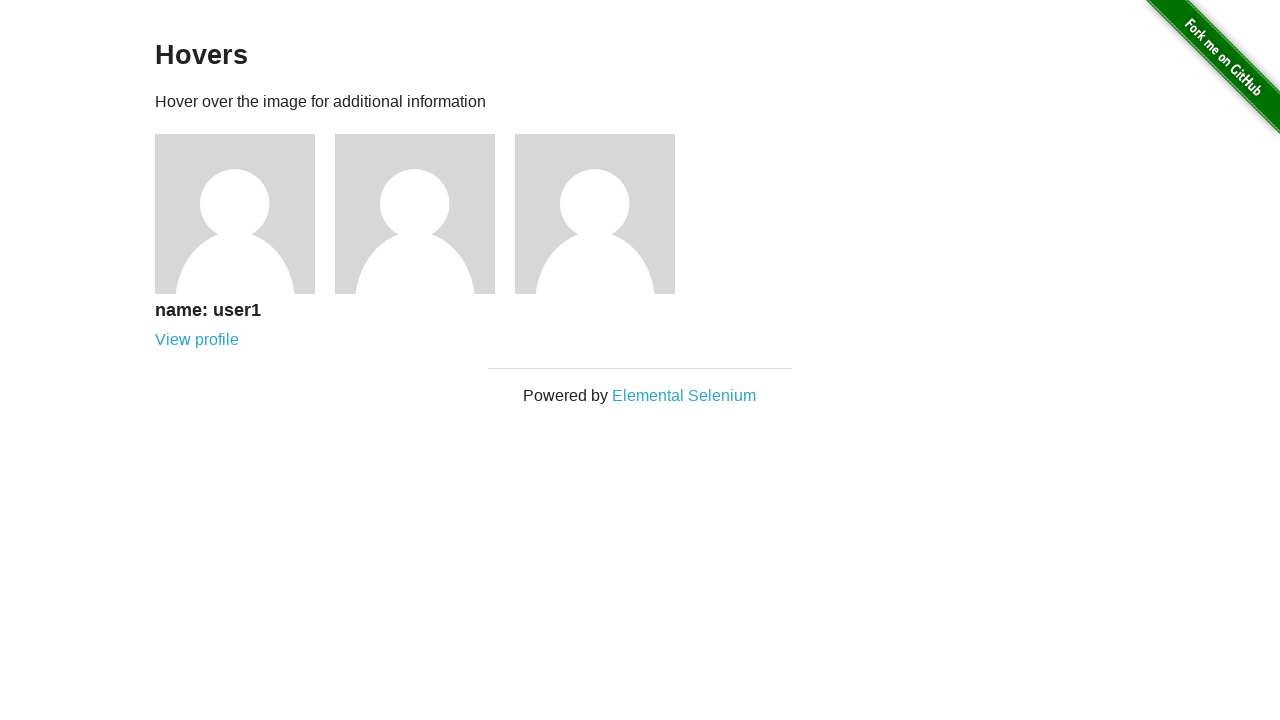

Verified that caption is visible after hover
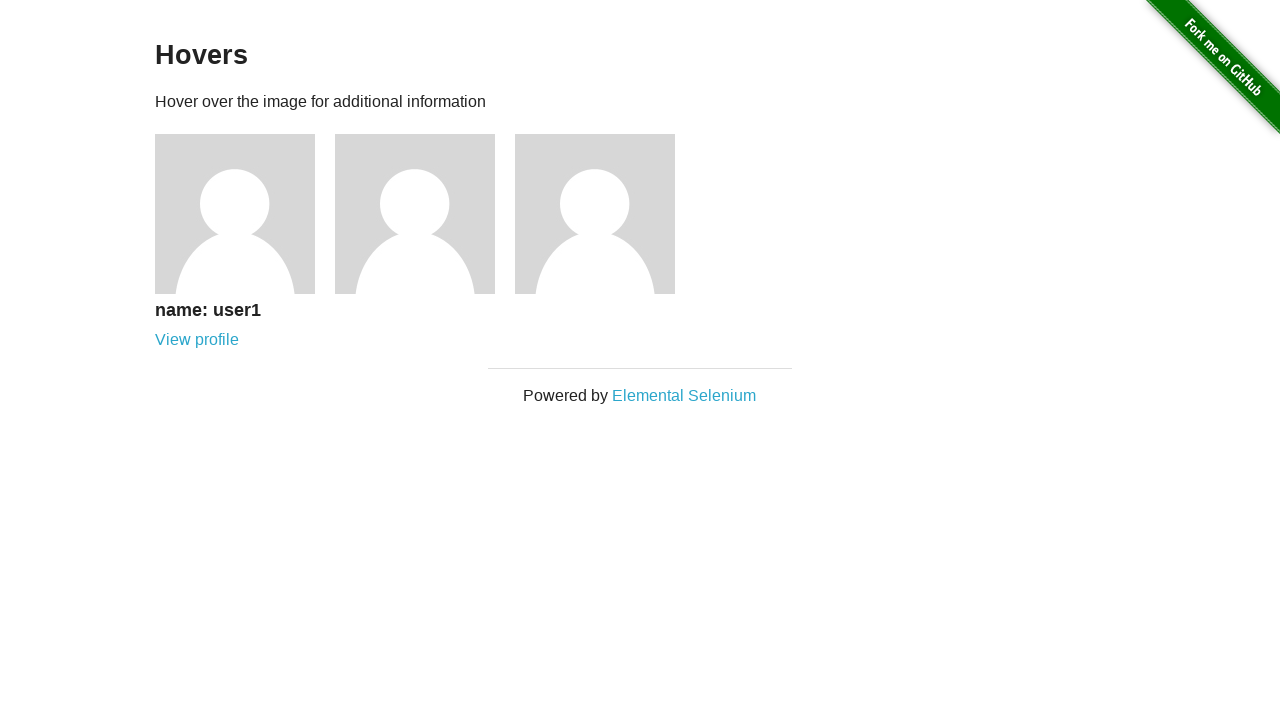

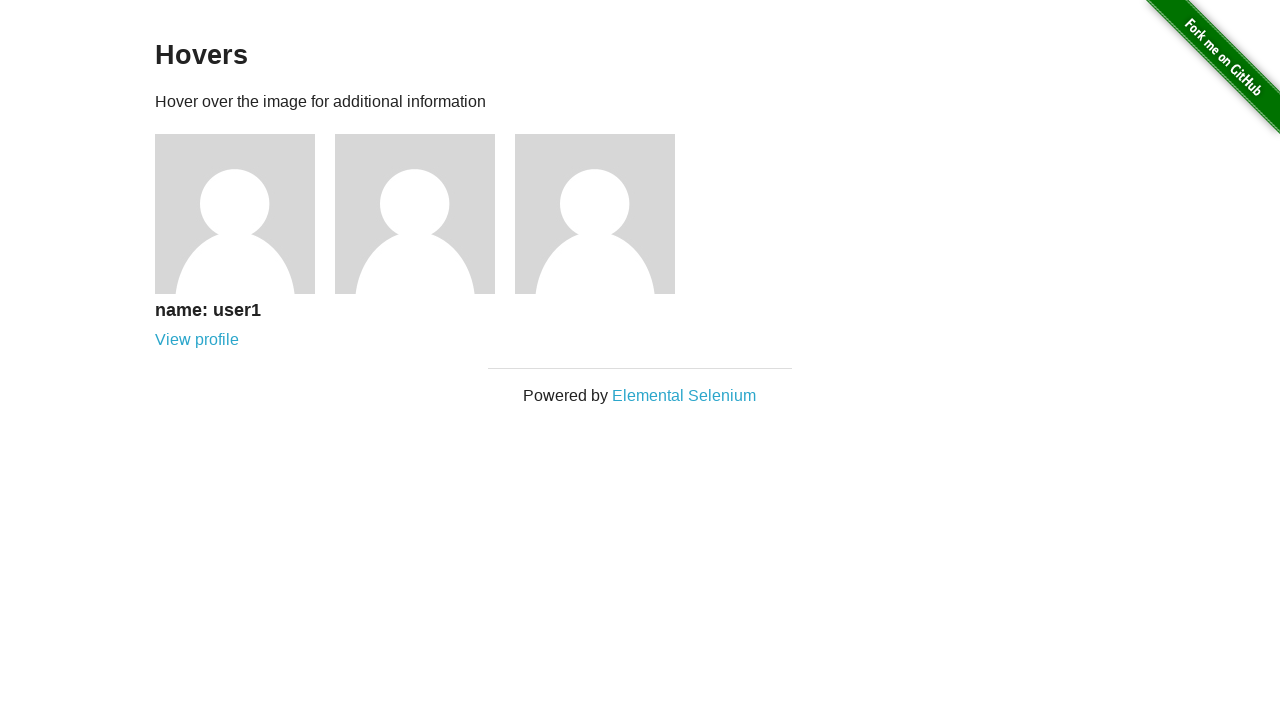